Tests filling out a complete registration form including personal details, date of birth selection, subjects, hobbies, address, and state/city fields, then submitting and verifying the results

Starting URL: https://demoqa.com/automation-practice-form

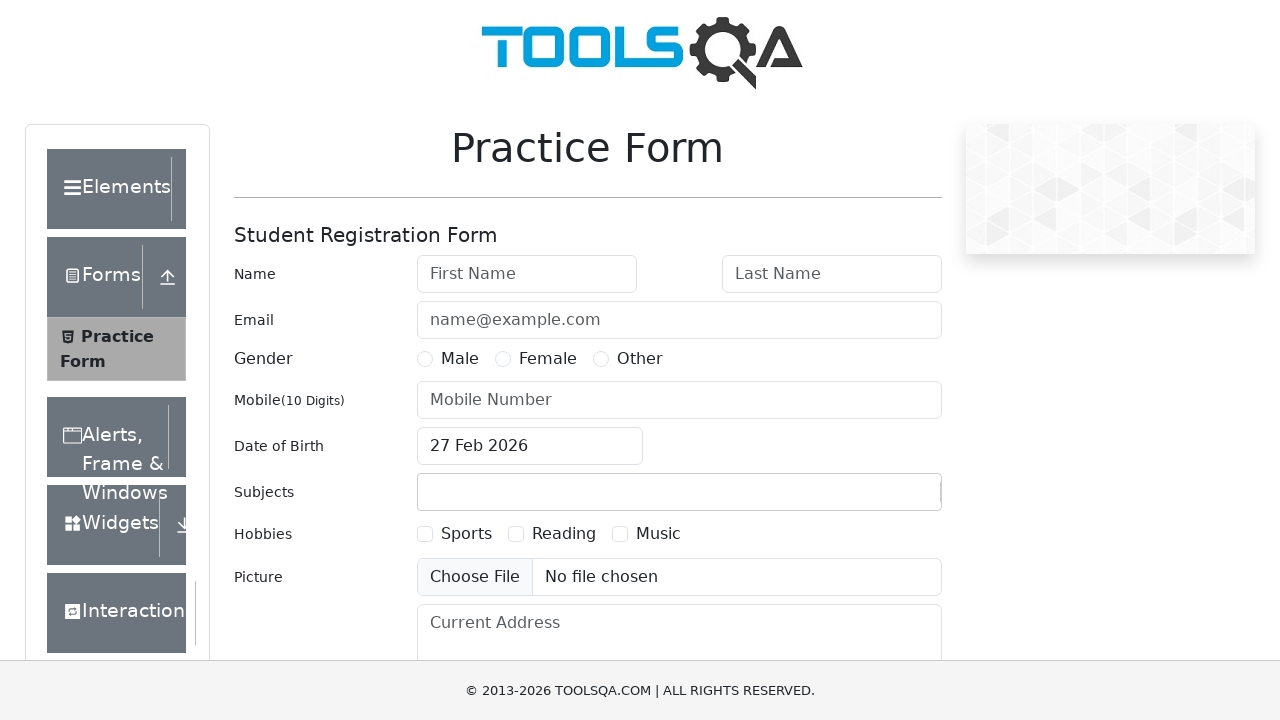

Clicked on first name input field at (527, 274) on #firstName
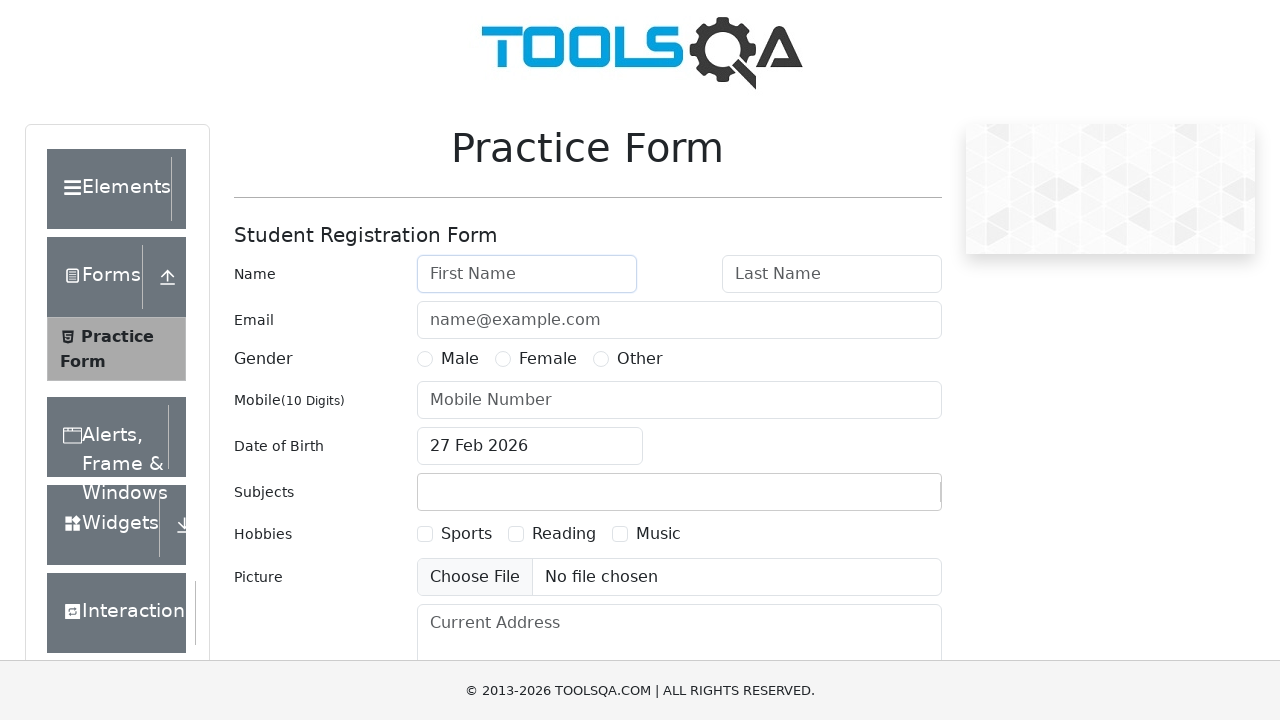

Filled first name with 'Peter' on #firstName
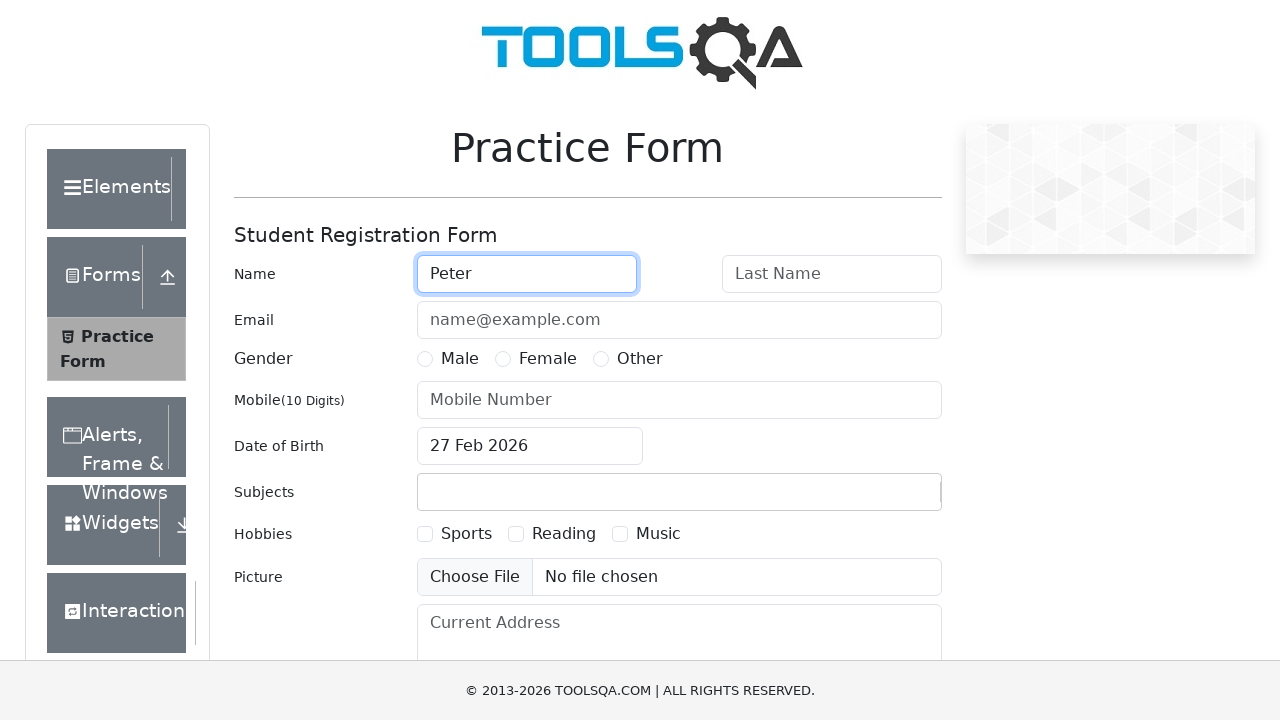

Clicked on last name input field at (832, 274) on #lastName
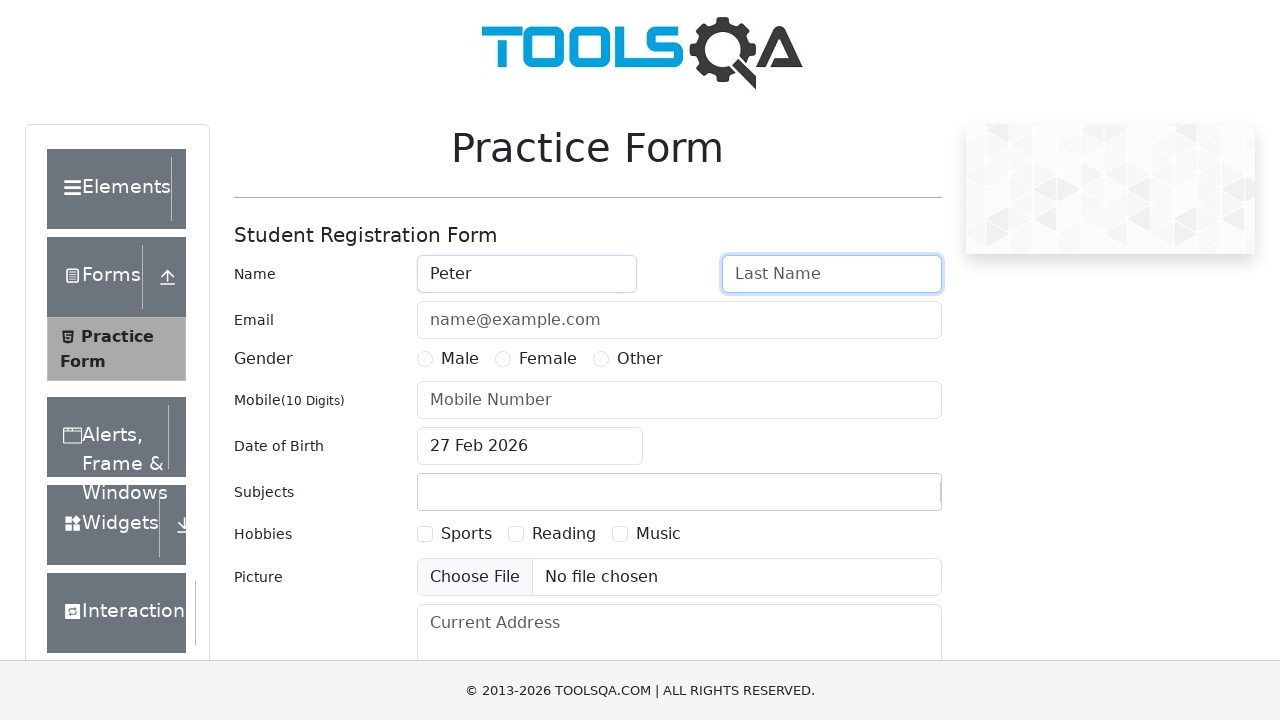

Filled last name with 'Ivanov' on #lastName
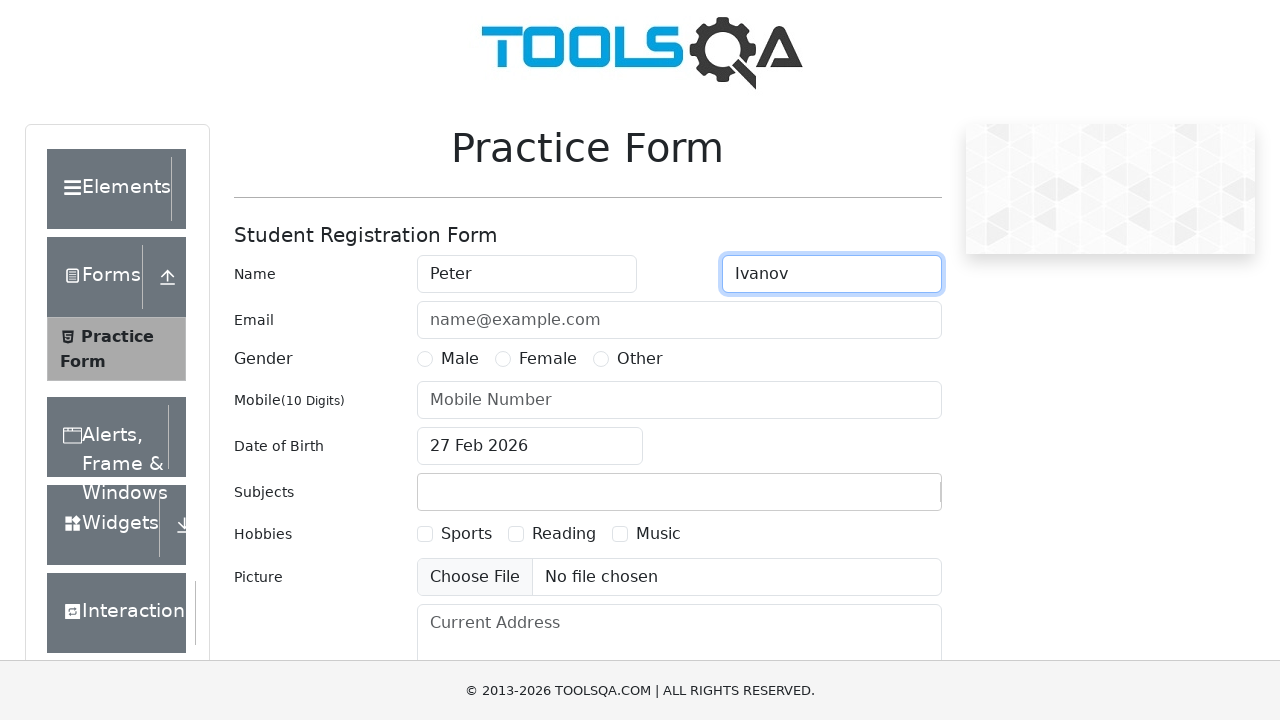

Clicked on email input field at (679, 320) on #userEmail
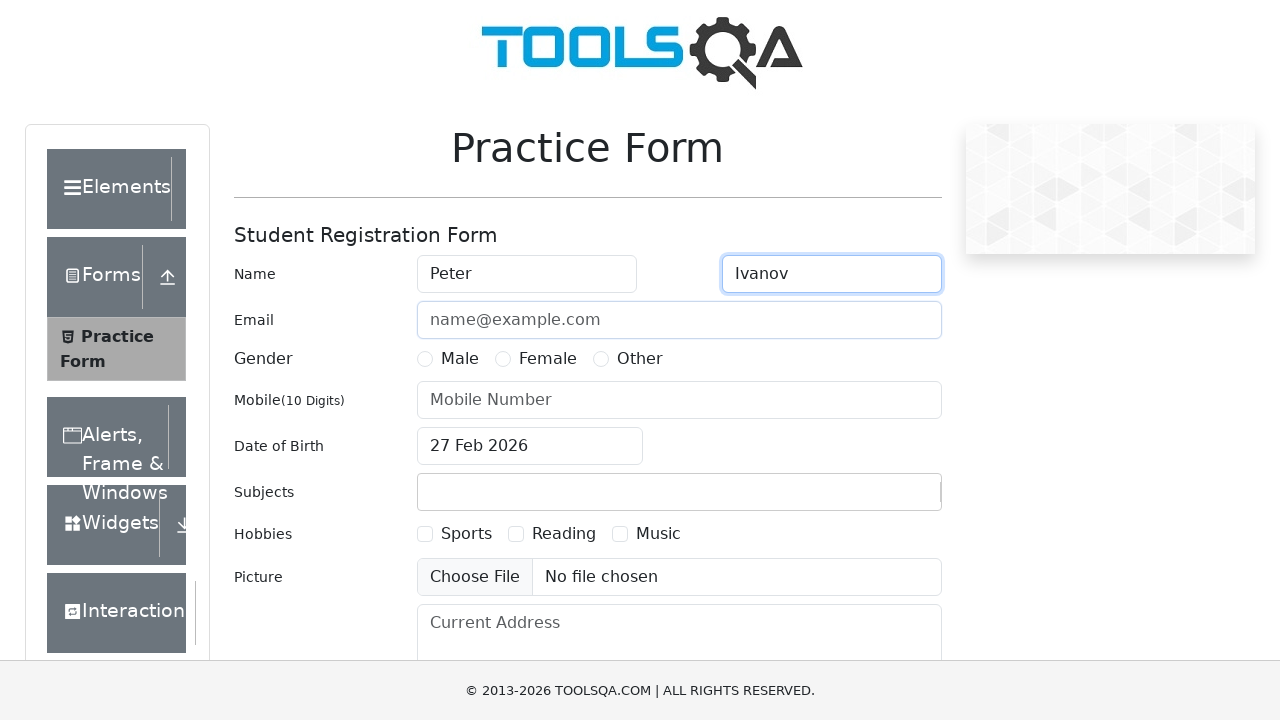

Filled email with 'a@a.ru' on #userEmail
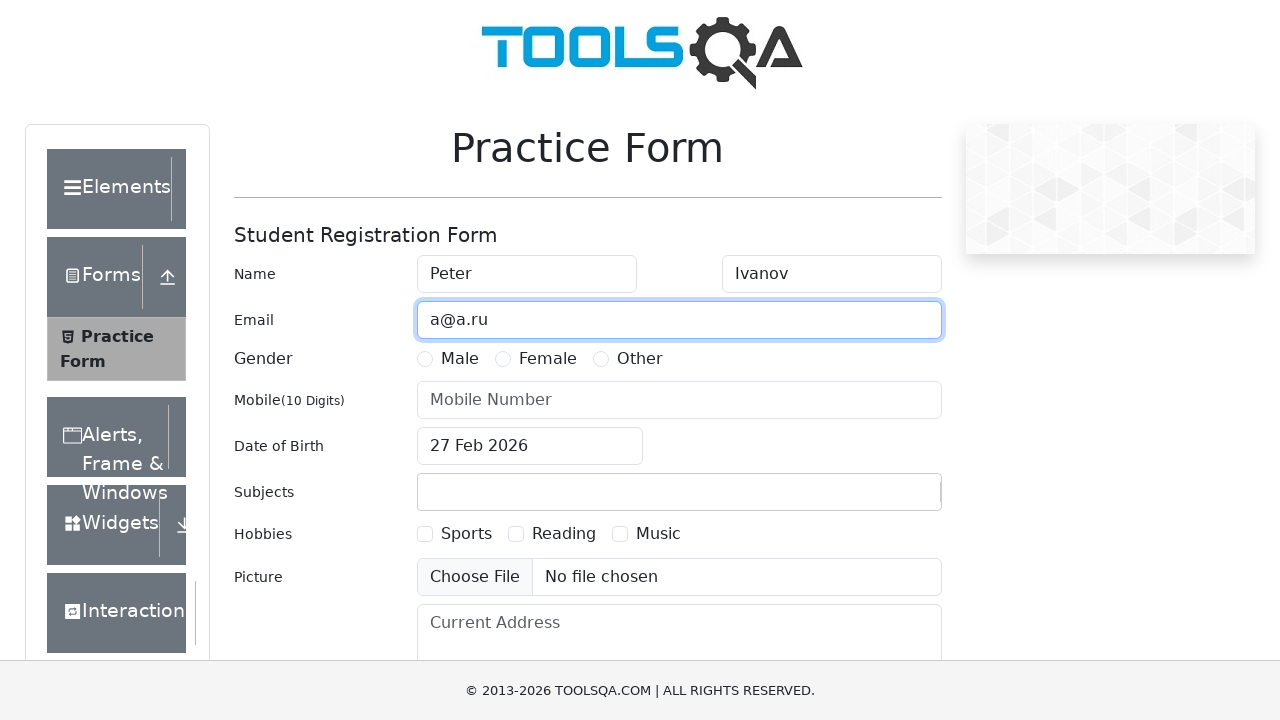

Selected Male gender option at (460, 359) on [for='gender-radio-1']
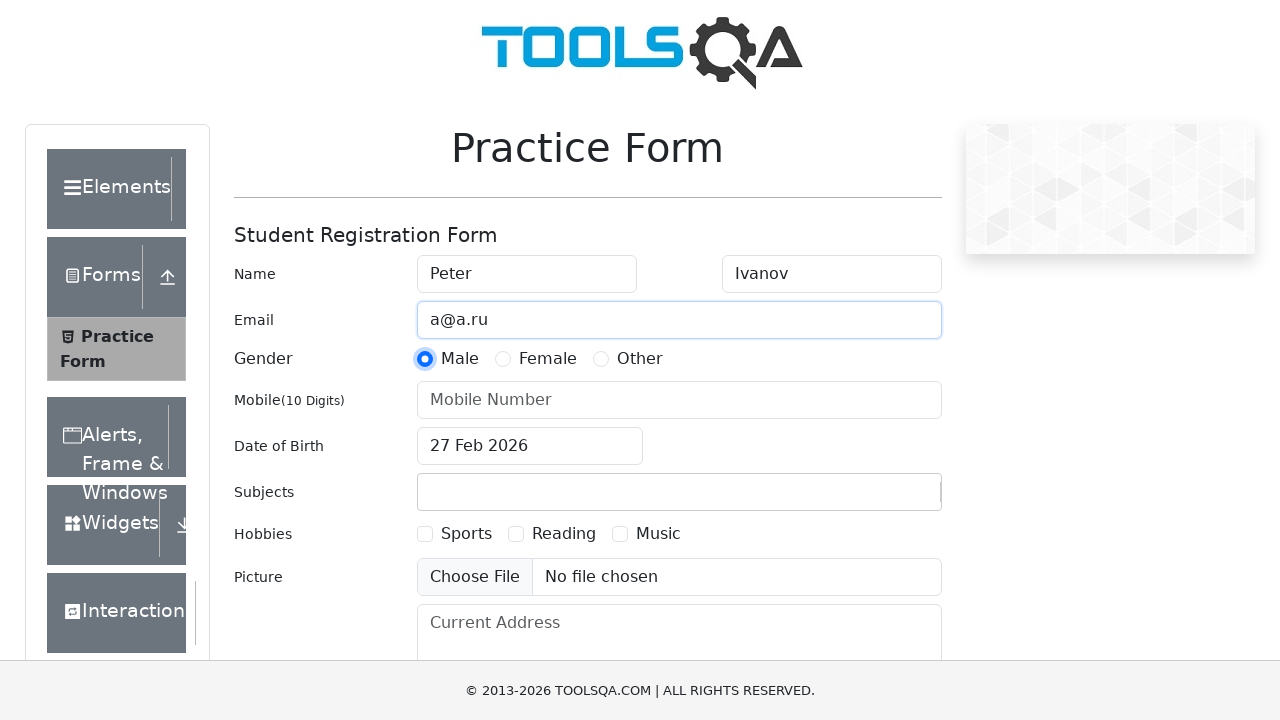

Clicked on mobile number input field at (679, 400) on #userNumber
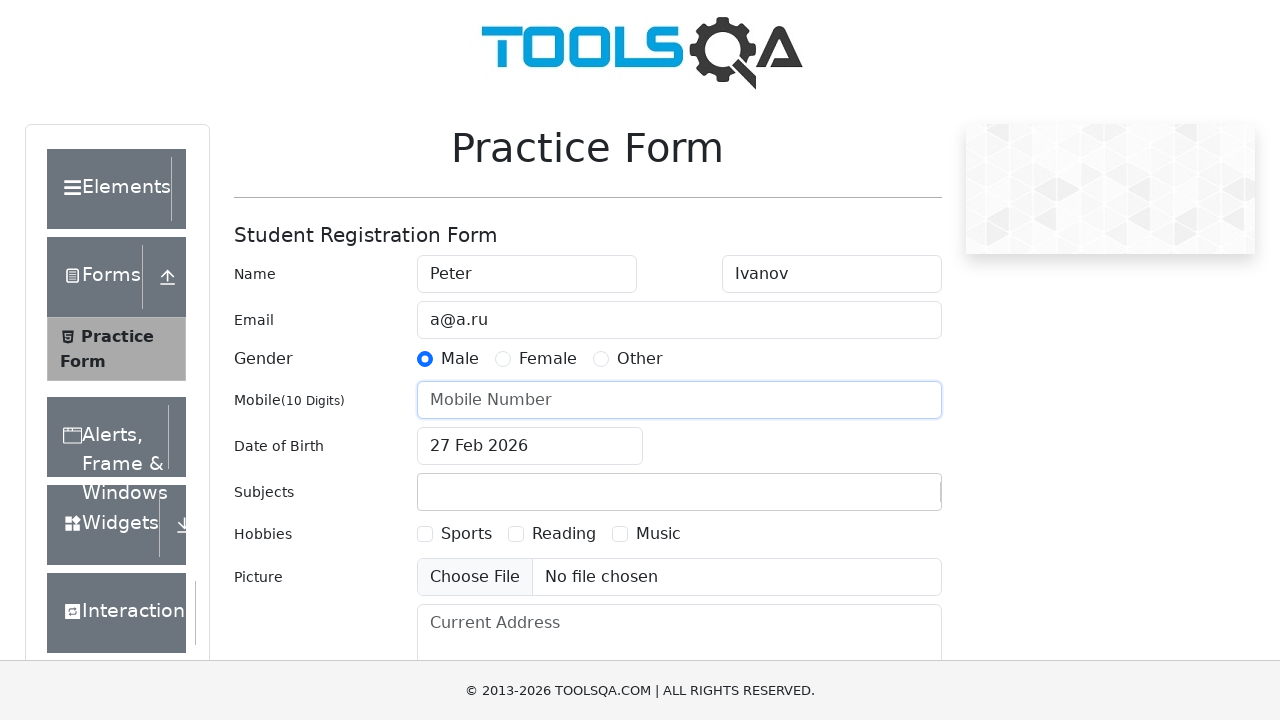

Filled mobile number with '1234567890' on #userNumber
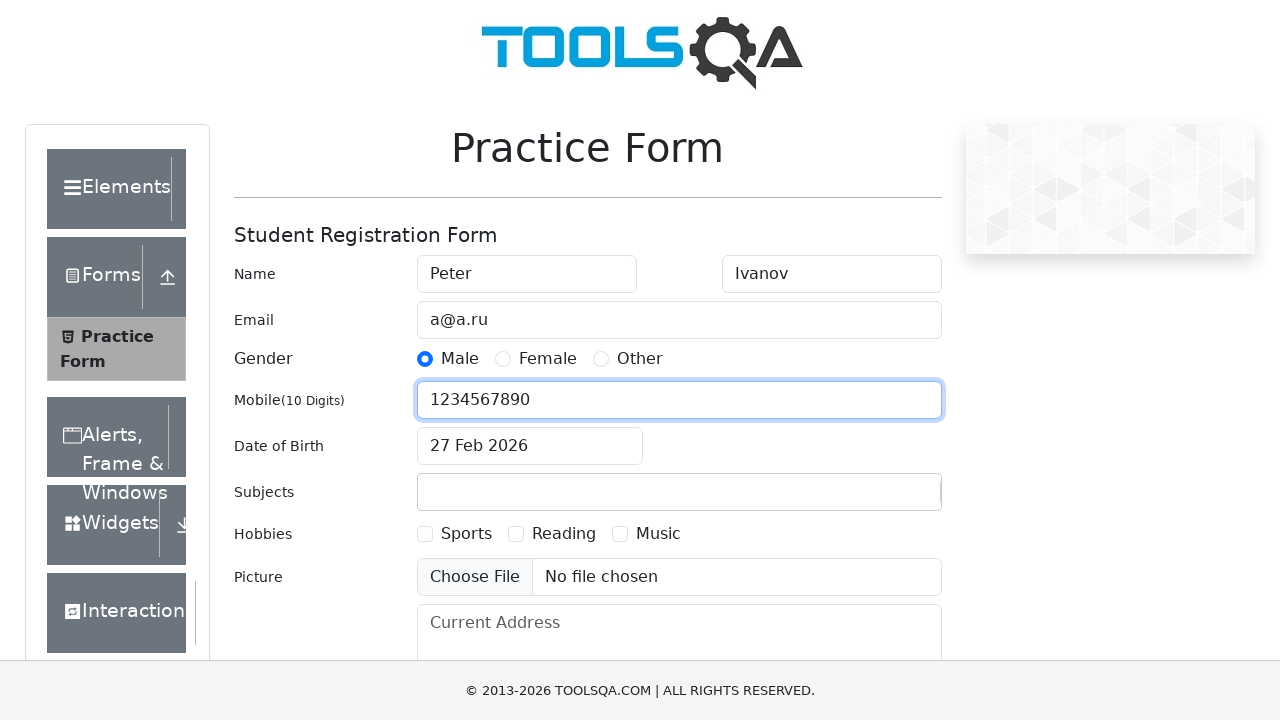

Clicked on date of birth input field at (530, 446) on #dateOfBirthInput
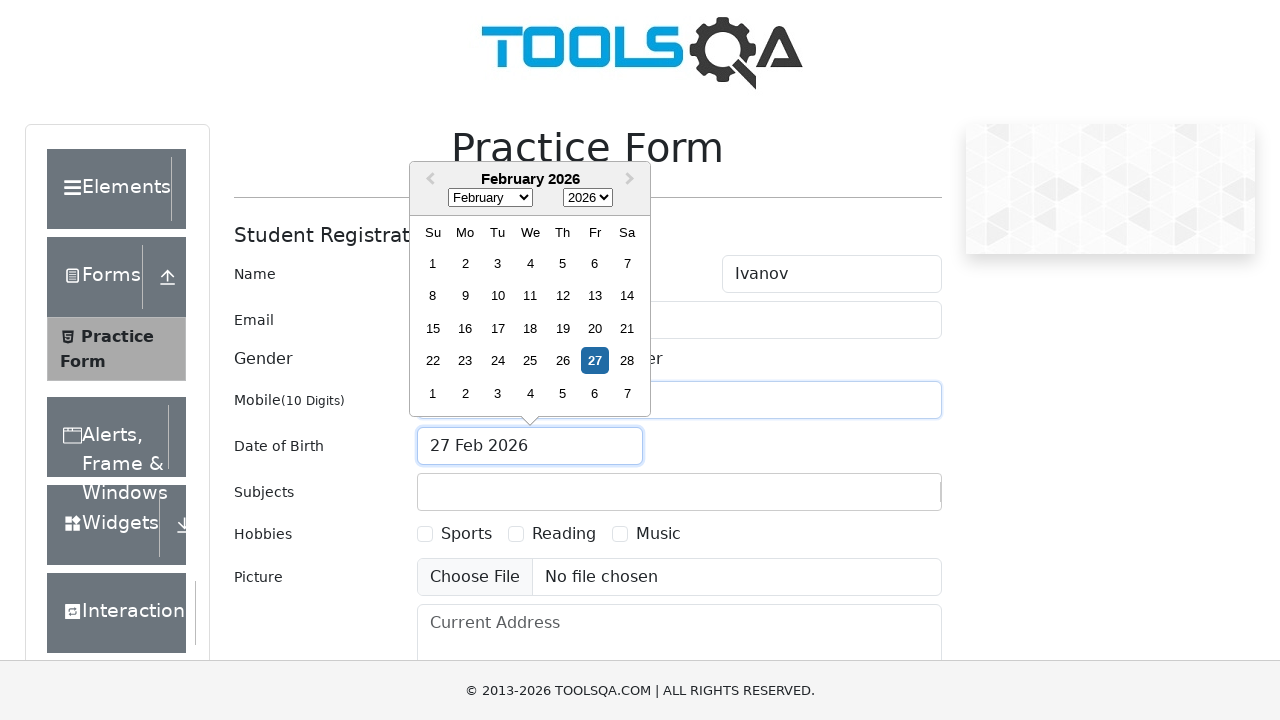

Selected November from month dropdown on select.react-datepicker__month-select
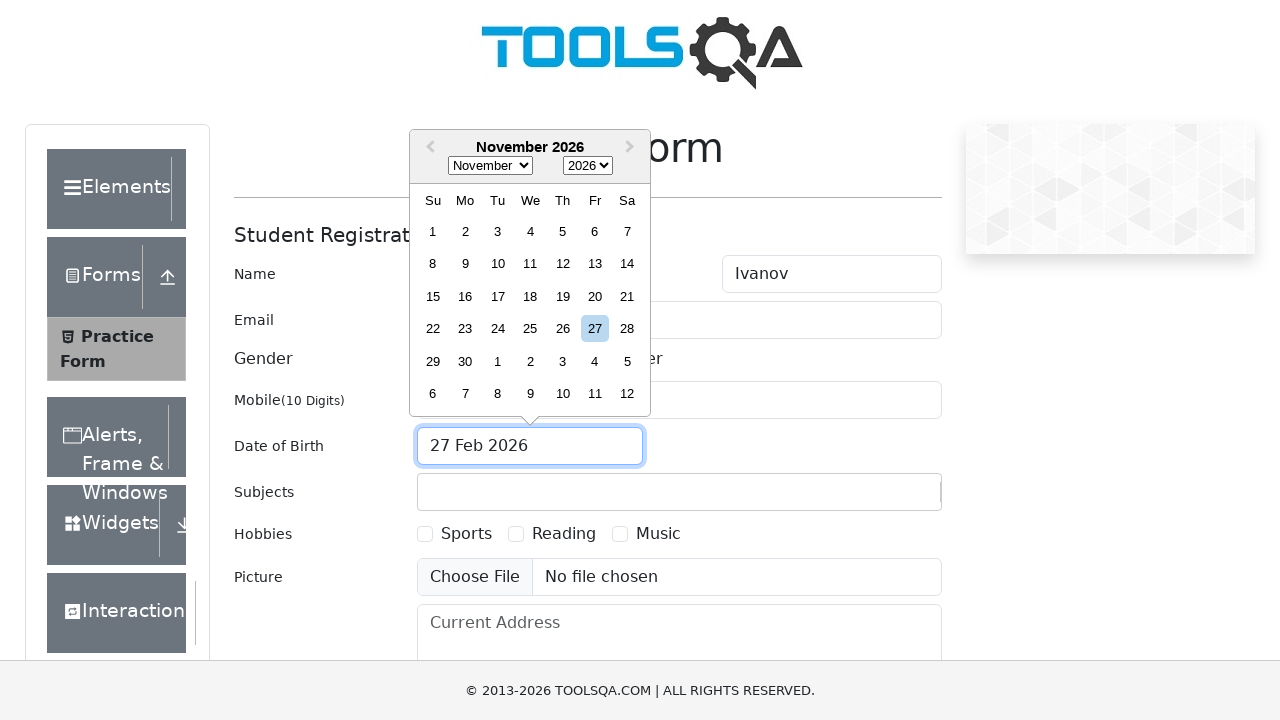

Selected 1985 from year dropdown on select.react-datepicker__year-select
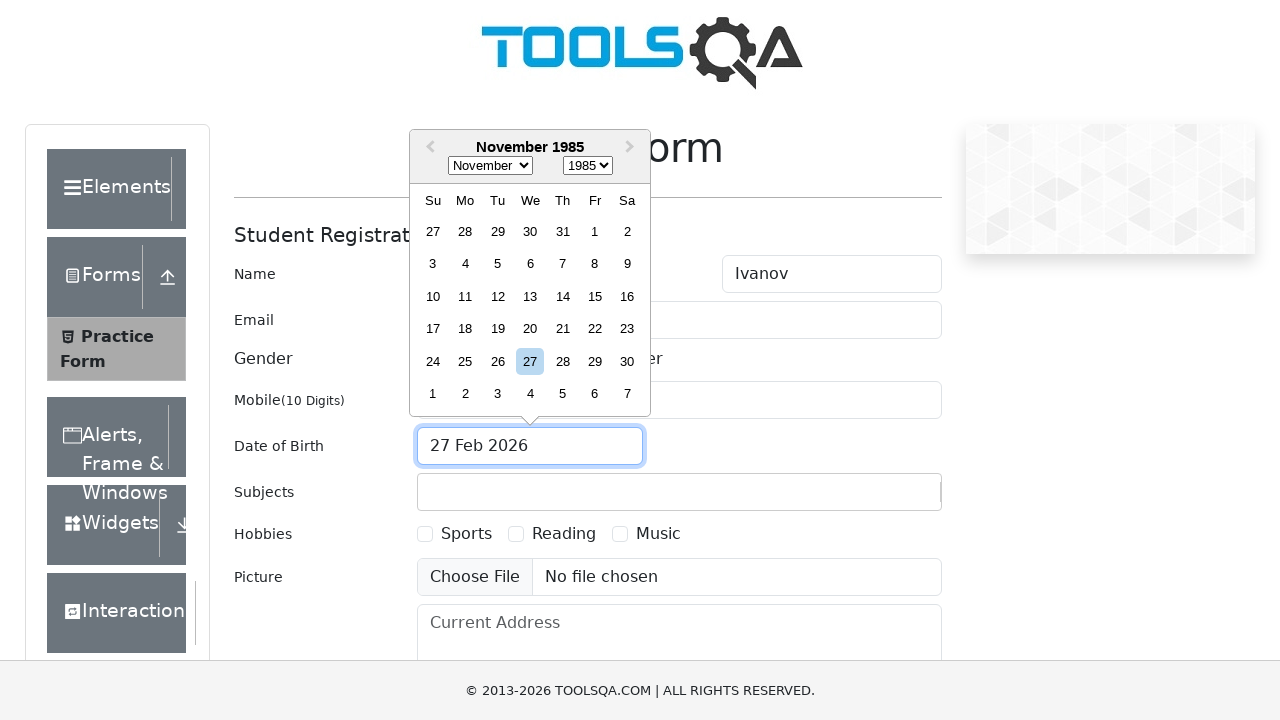

Selected November 15th, 1985 from date picker at (595, 296) on xpath=//div[@aria-label='Choose Friday, November 15th, 1985']
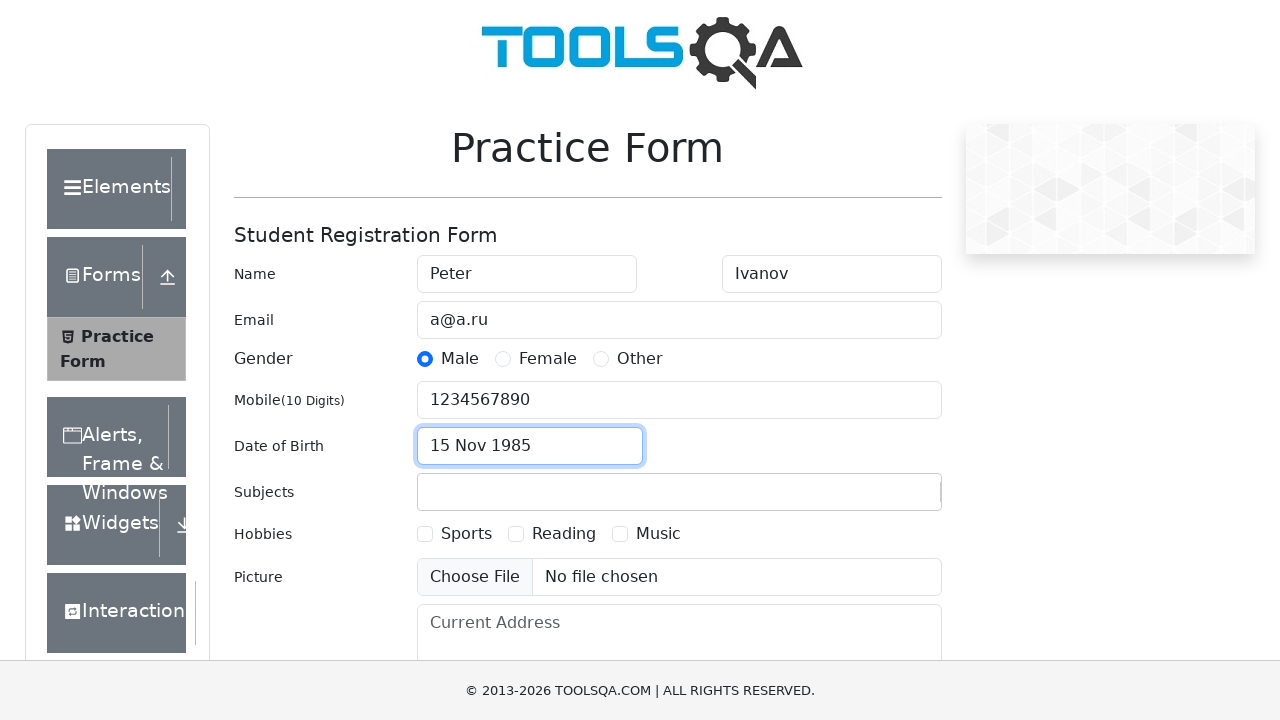

Clicked on subjects input field at (430, 492) on #subjectsInput
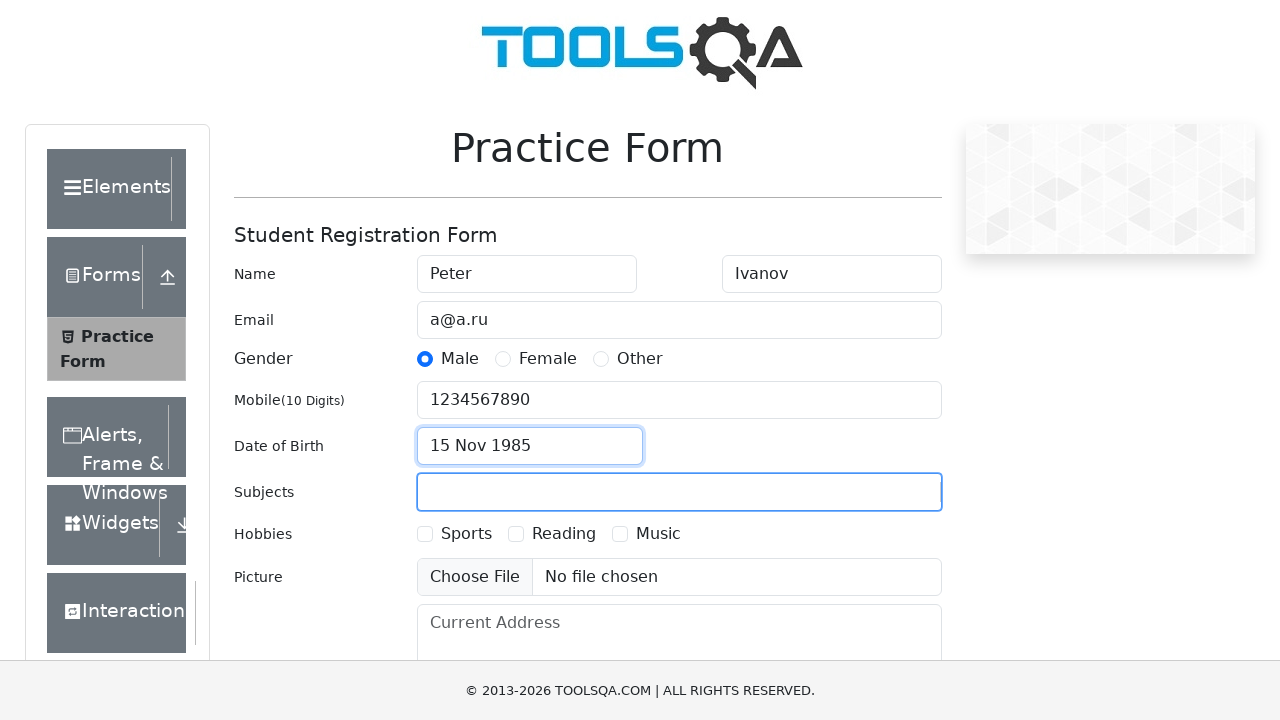

Filled subjects field with 'Maths' on #subjectsInput
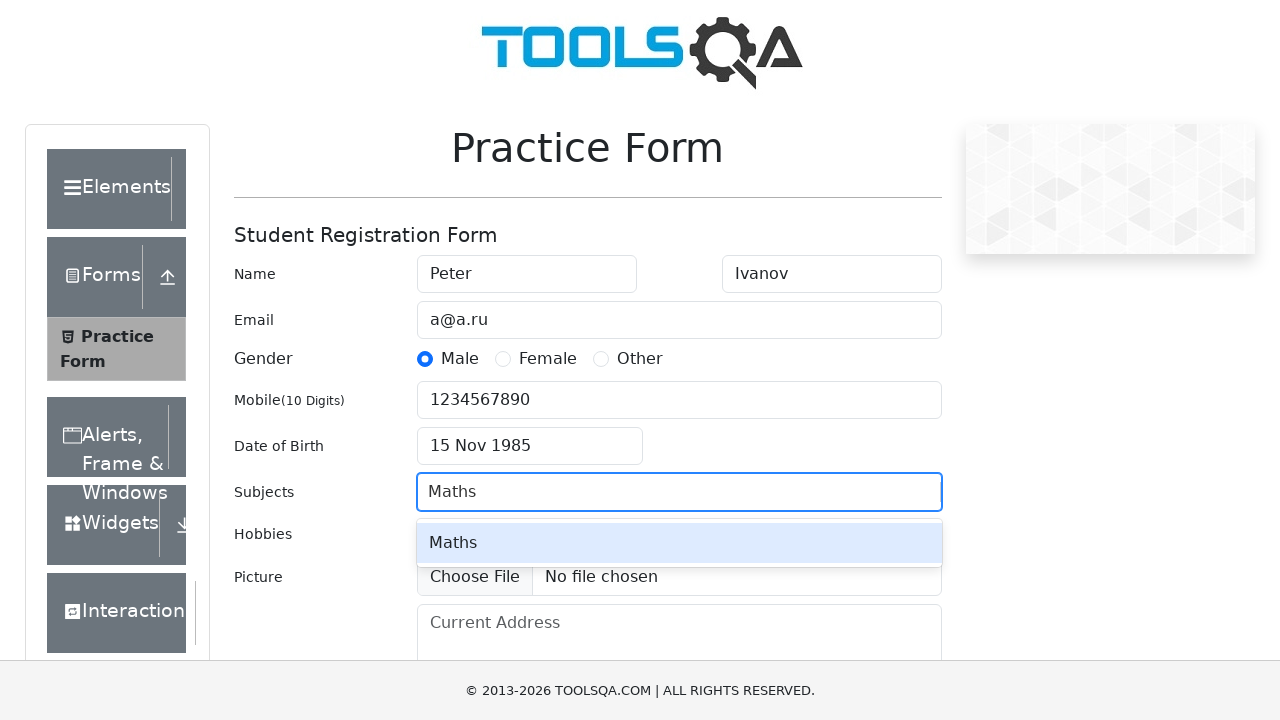

Selected Maths from subjects dropdown at (679, 543) on #react-select-2-option-0
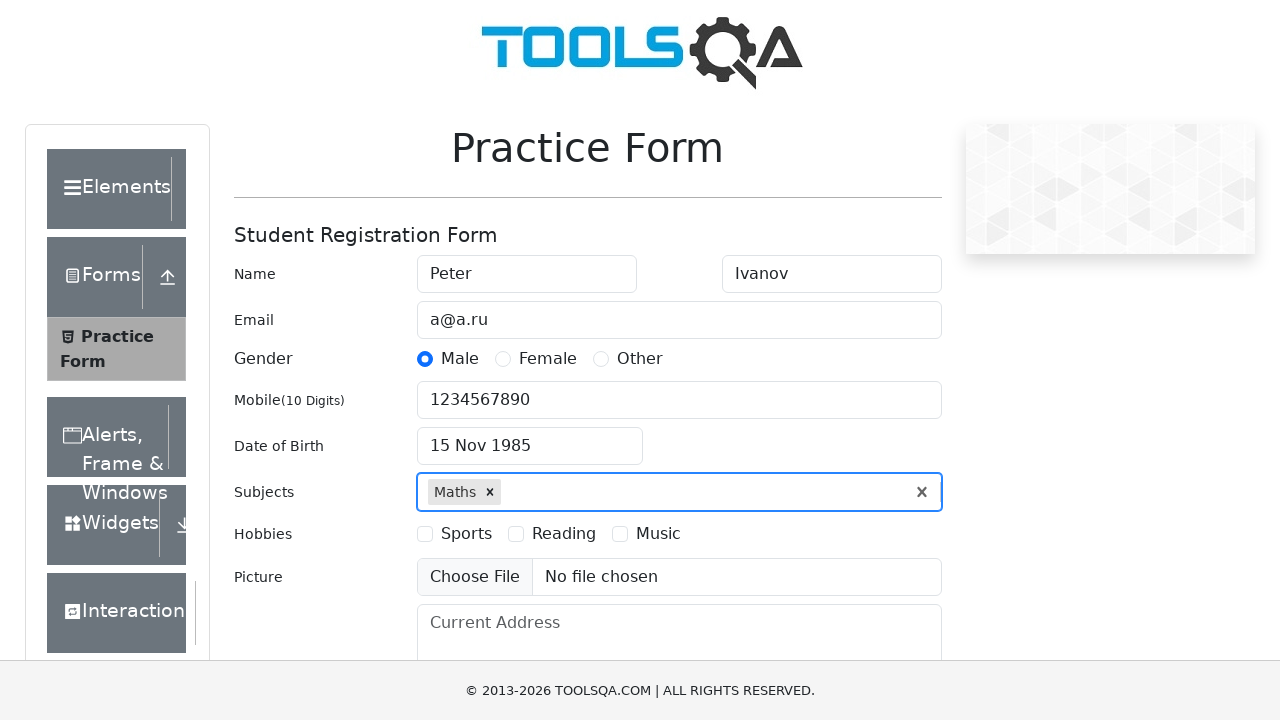

Selected hobby checkbox at (466, 534) on [for='hobbies-checkbox-1']
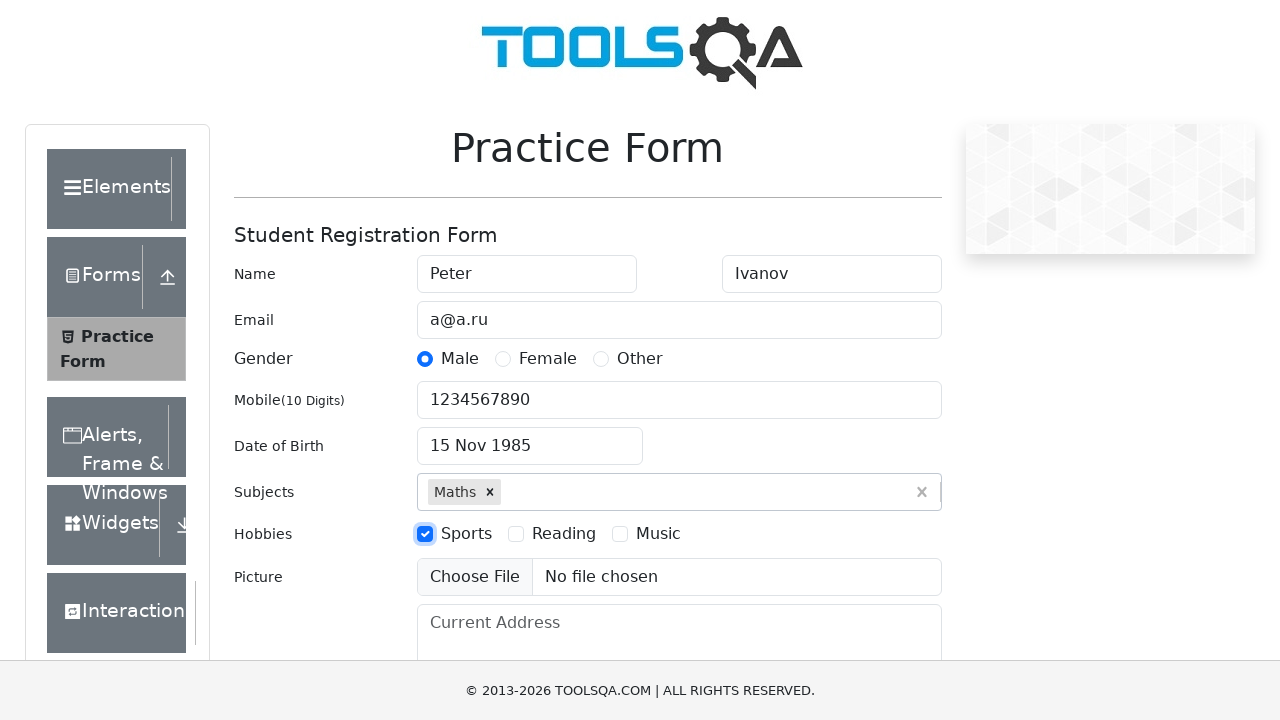

Clicked on current address input field at (679, 654) on #currentAddress
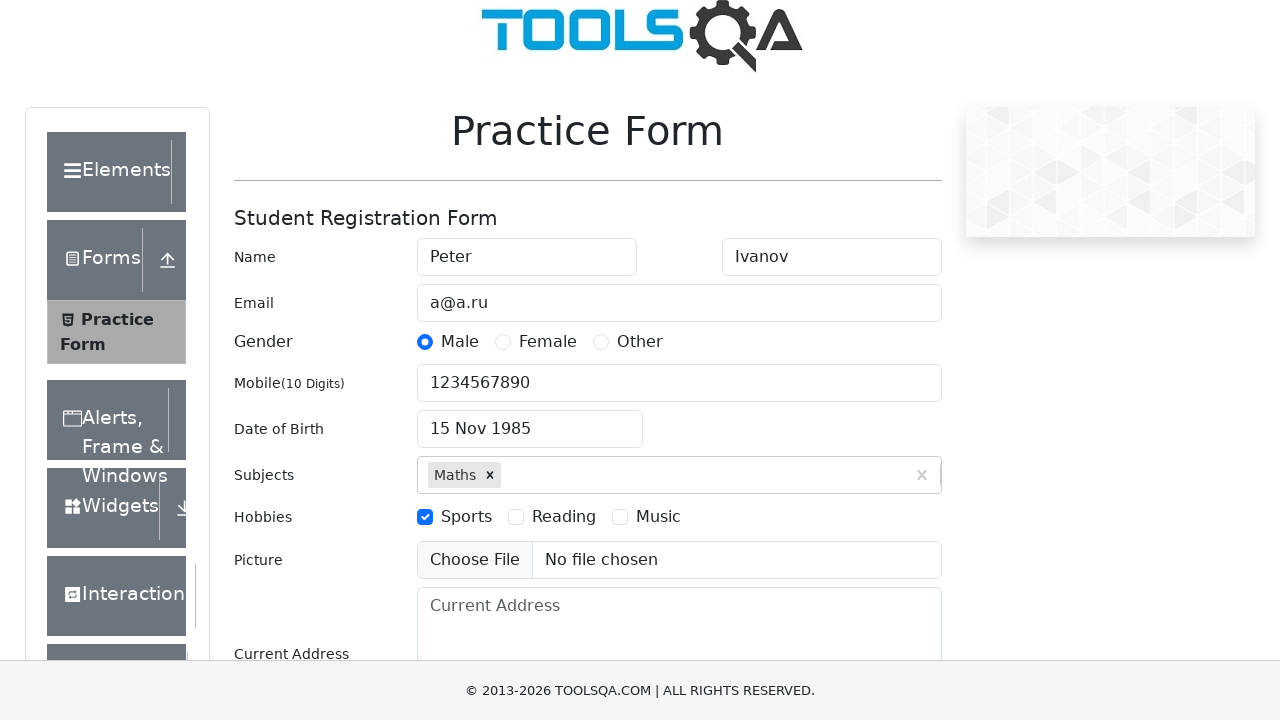

Filled current address with 'CA, San Francisco, 17 avn, 1' on #currentAddress
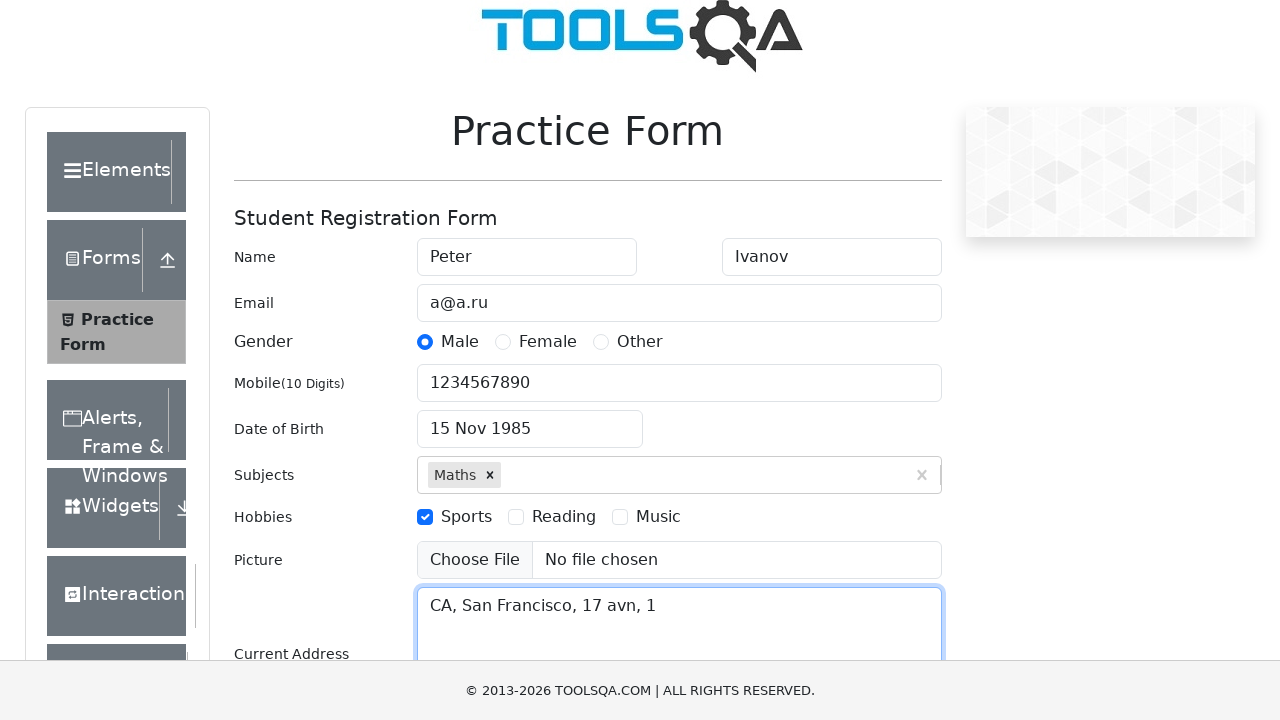

Filled state input with 'NCR' on #react-select-3-input
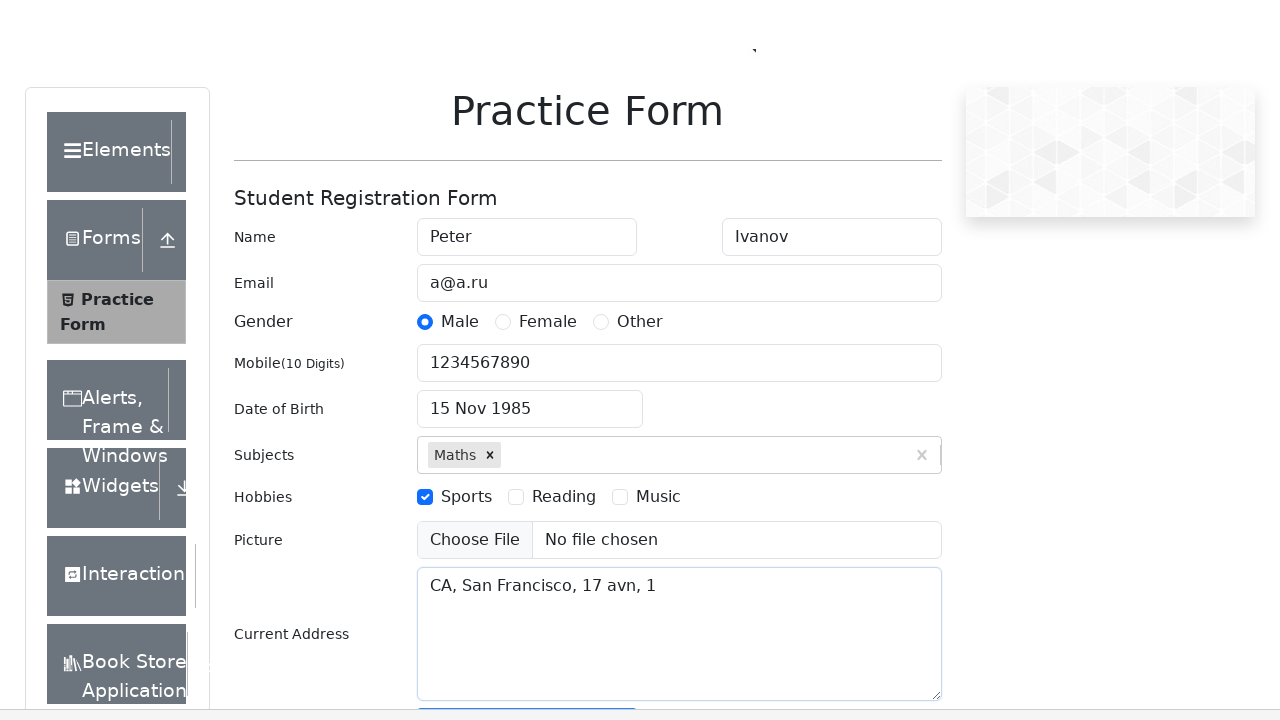

Selected NCR from state dropdown at (527, 688) on #react-select-3-option-0
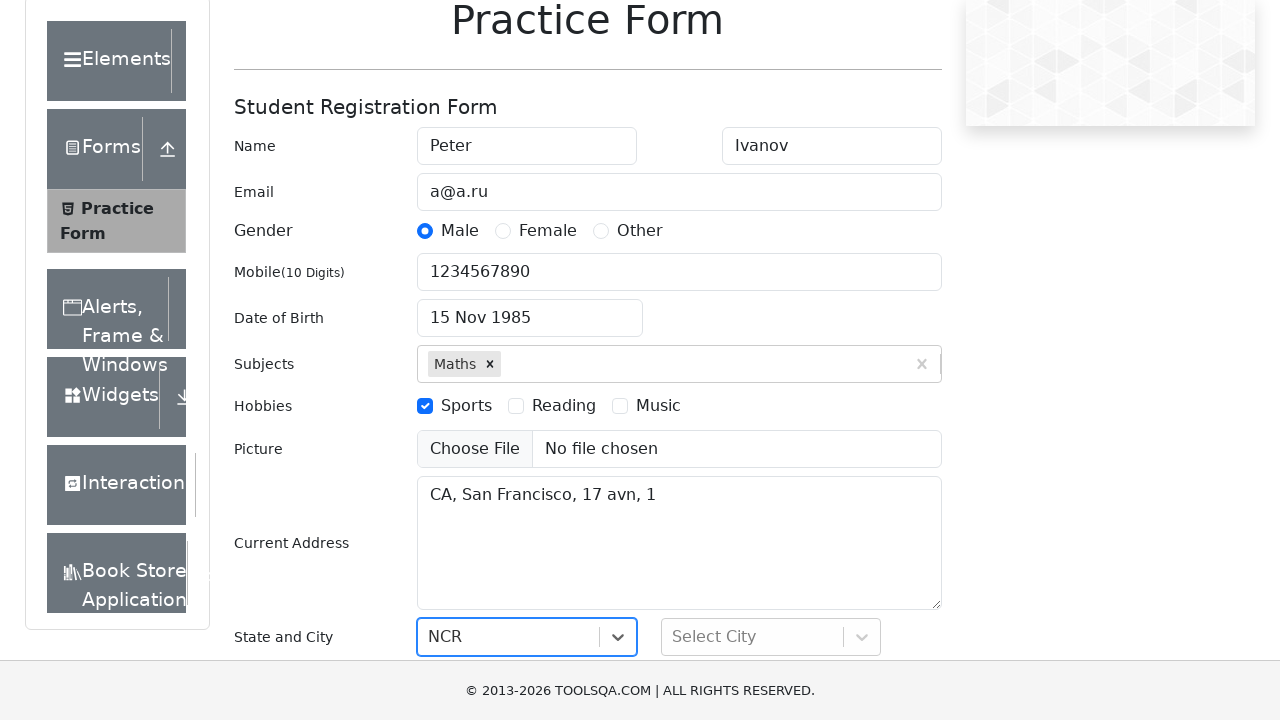

Filled city input with 'Delhi' on #react-select-4-input
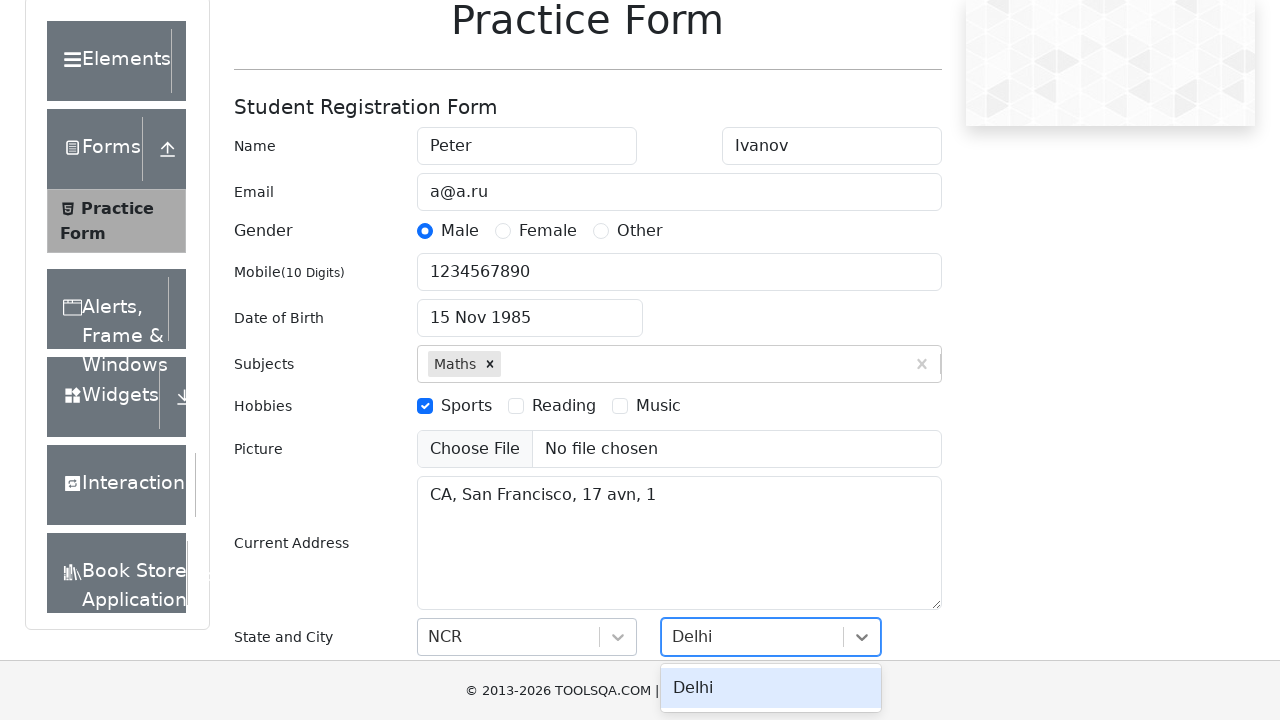

Selected Delhi from city dropdown at (771, 688) on #react-select-4-option-0
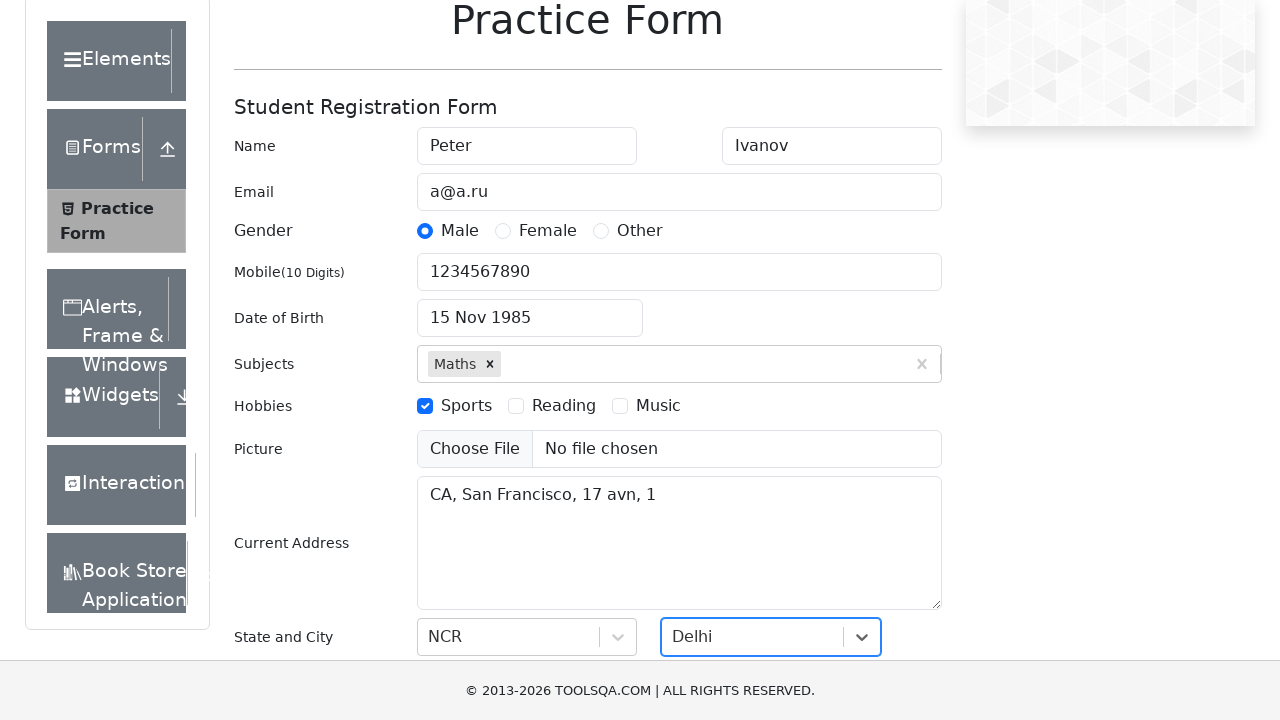

Submitted registration form
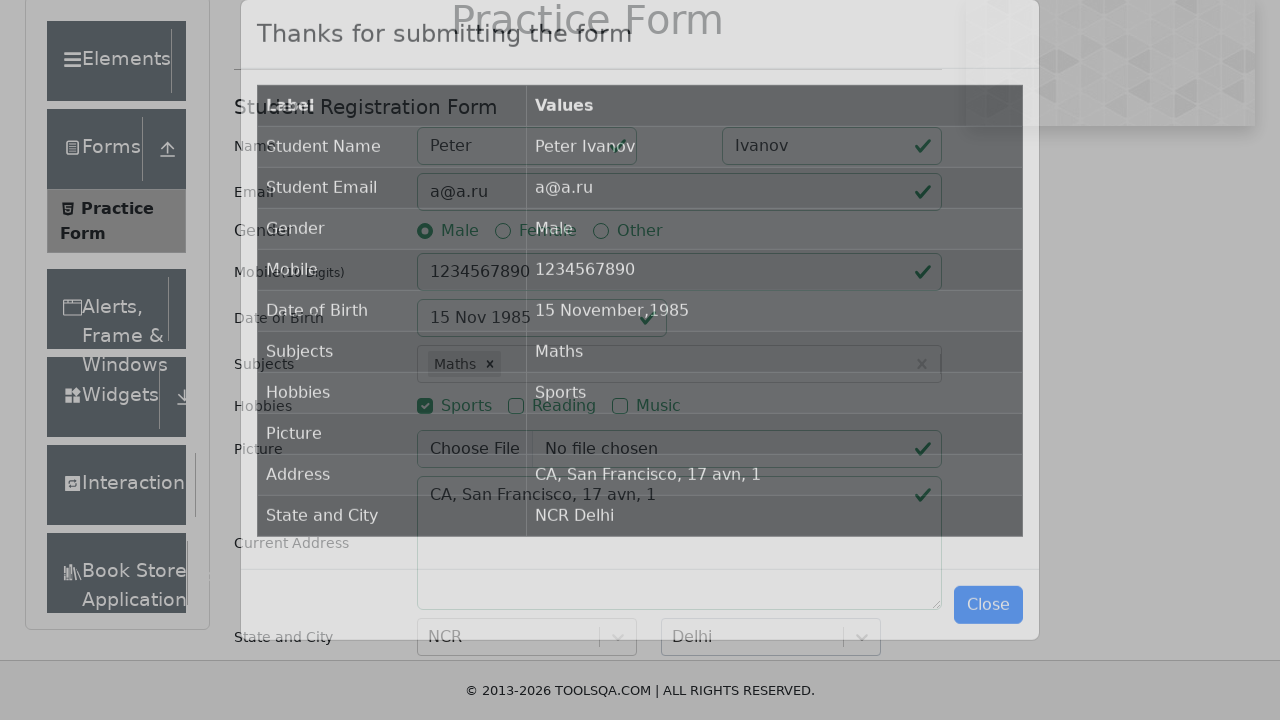

Result table appeared with submission confirmation
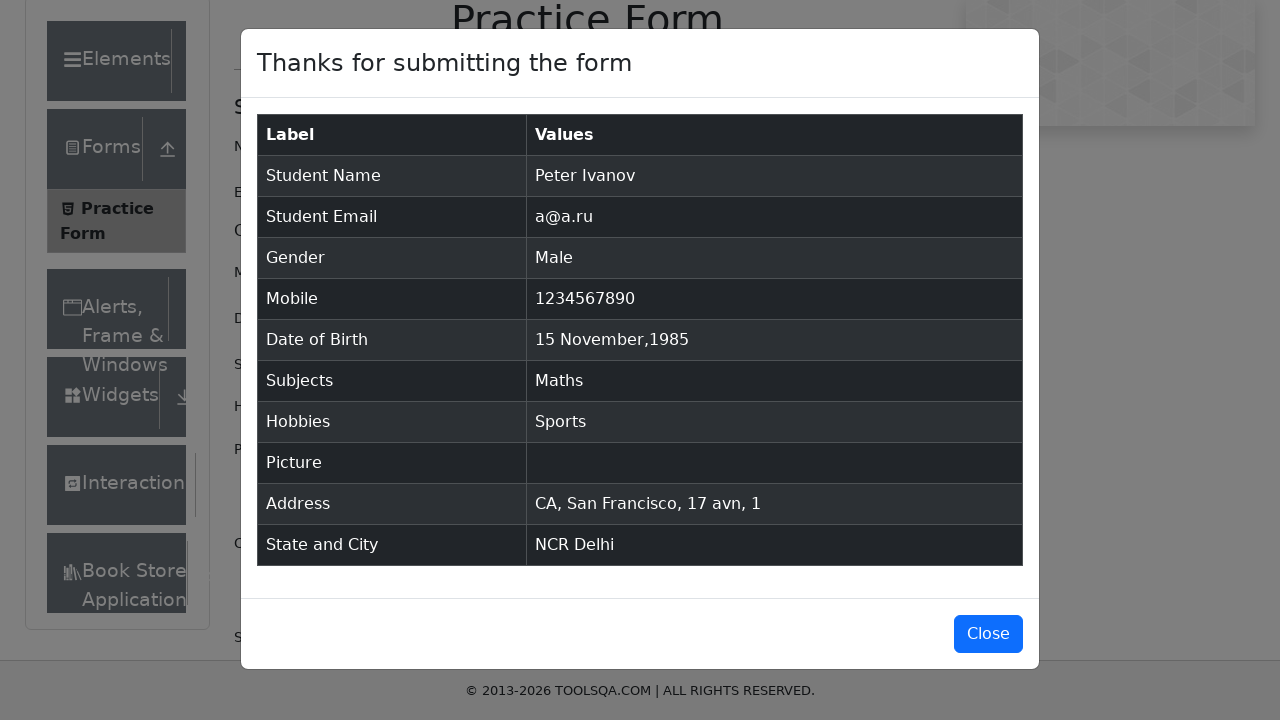

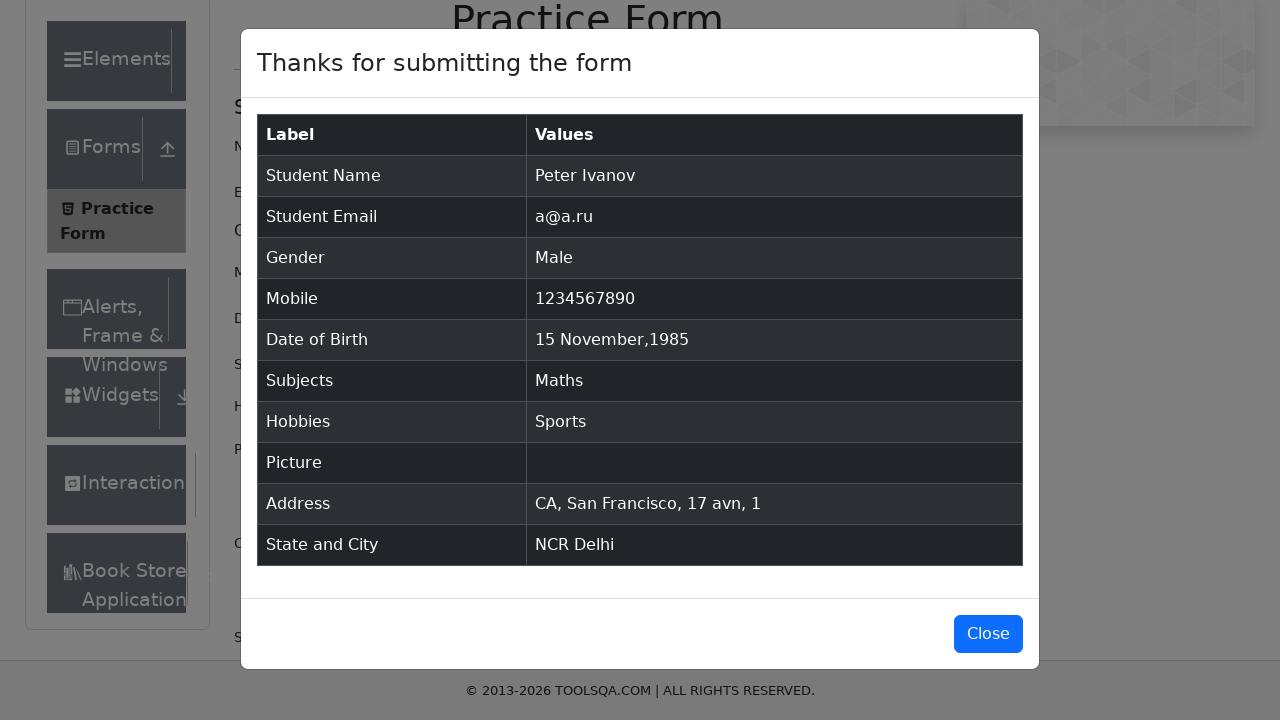